Tests window handling by opening a popup window, switching to it, closing the popup based on its title, switching back to the main window, and filling a search field.

Starting URL: http://omayo.blogspot.com/

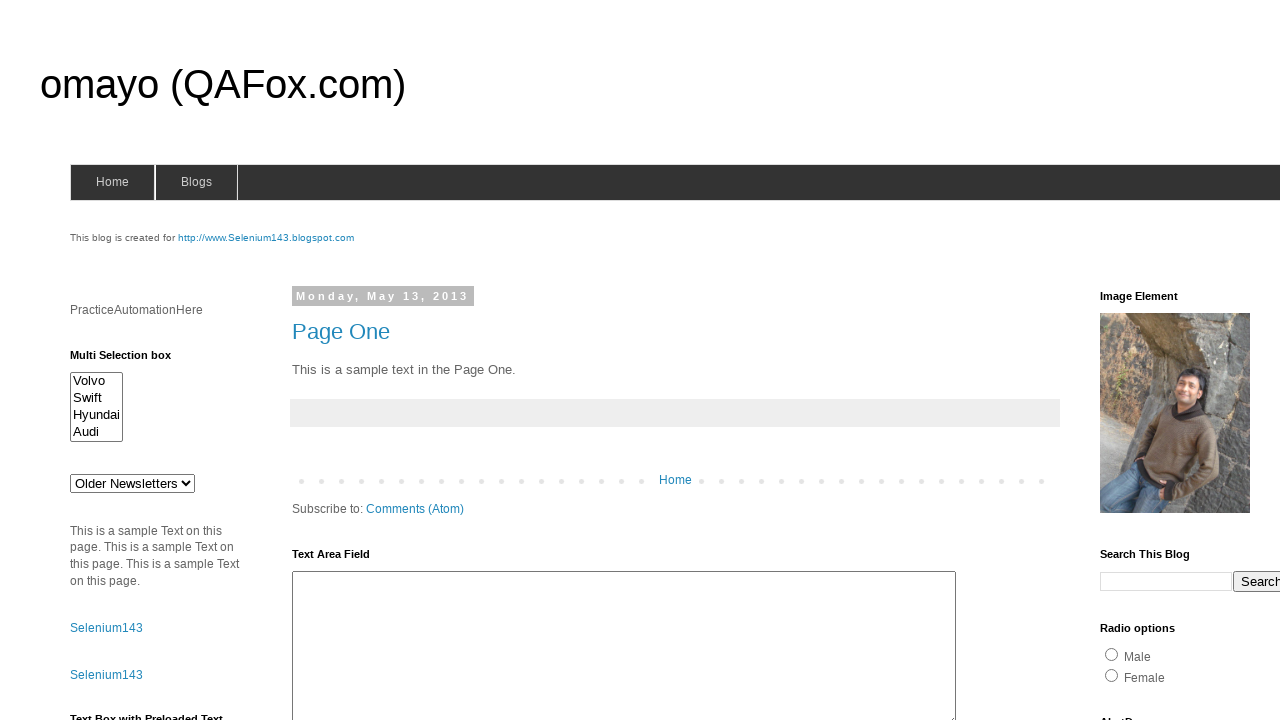

Clicked link to open popup window at (132, 360) on text=Open a popup window
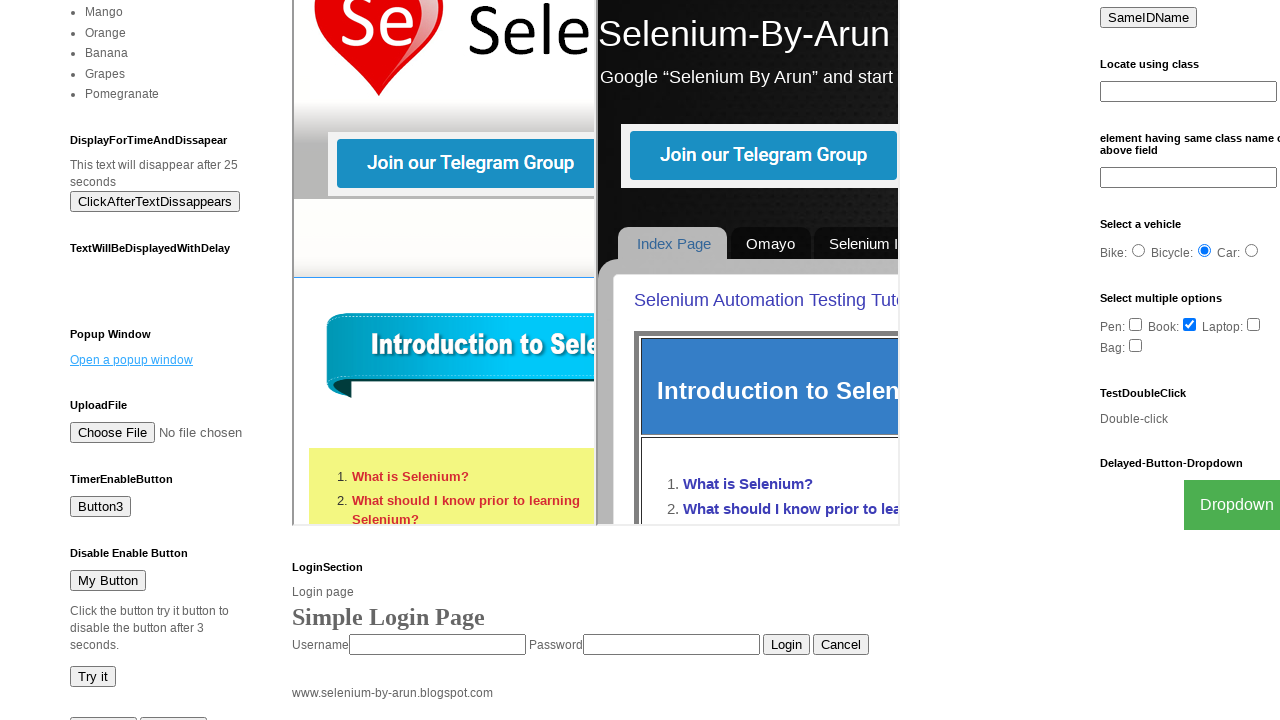

Popup window opened and captured
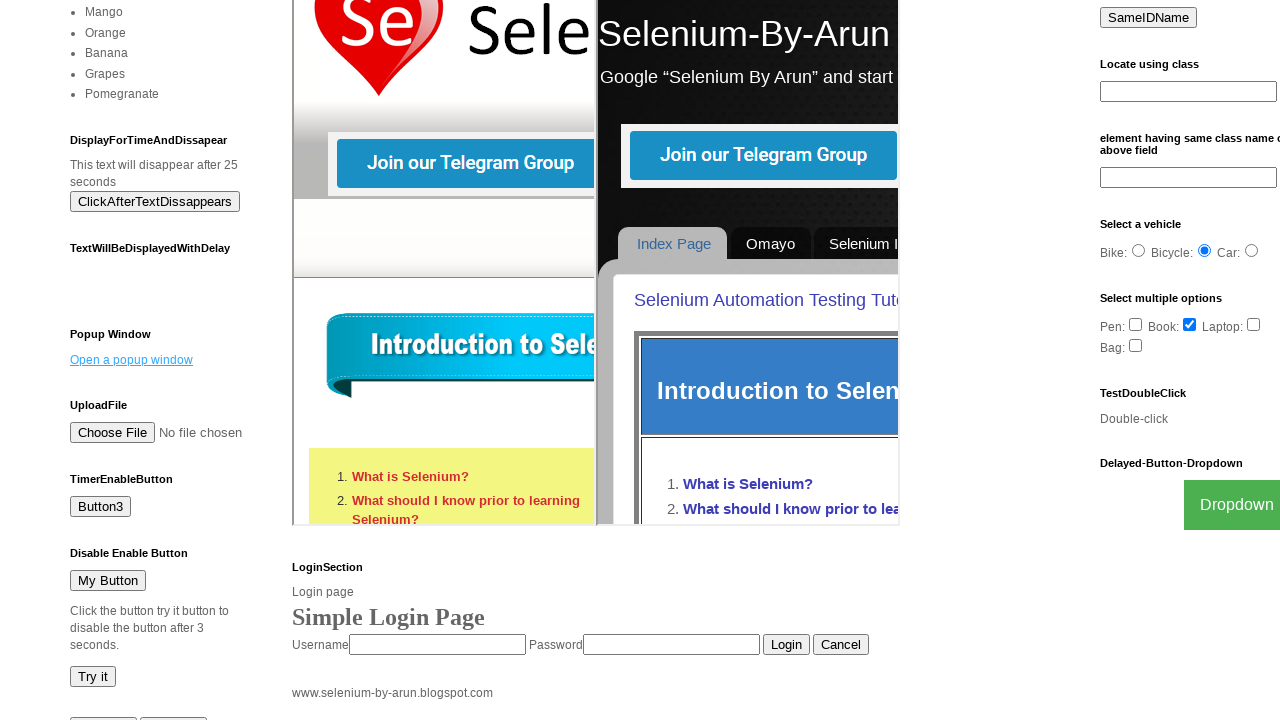

Popup page finished loading
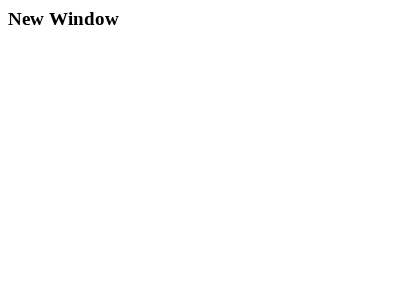

Filled search field with 'Arun' in main page on input[name='q']
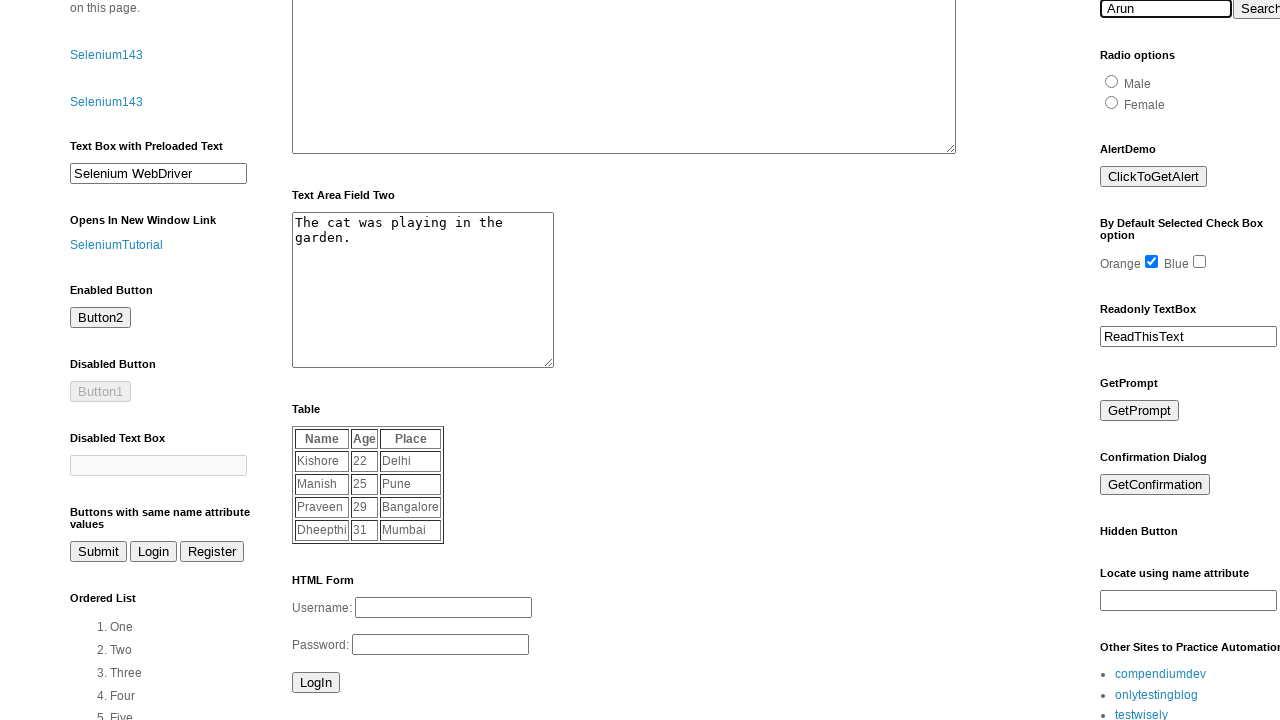

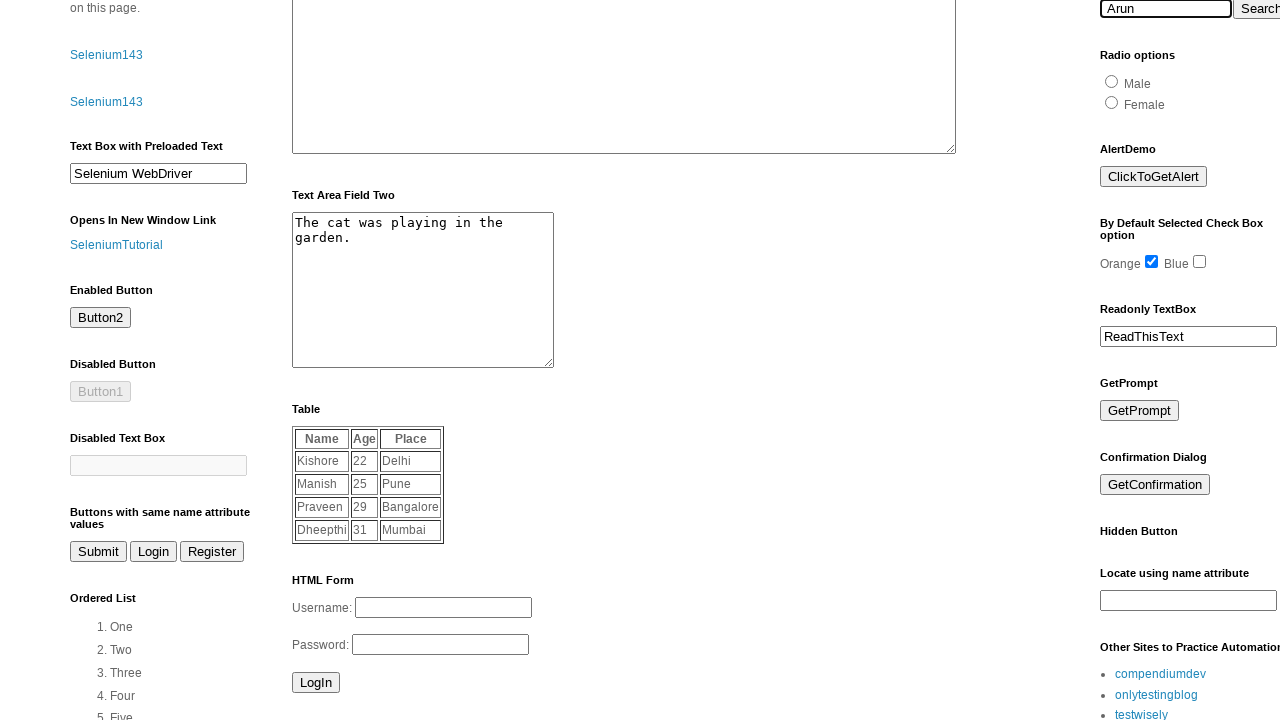